Tests the search functionality on a documentation page by opening the search dialog, typing search queries, and selecting search results.

Starting URL: https://demo.betterdocs.co/docs/troubleshooting-sleek-layout-responsiveness-issues/

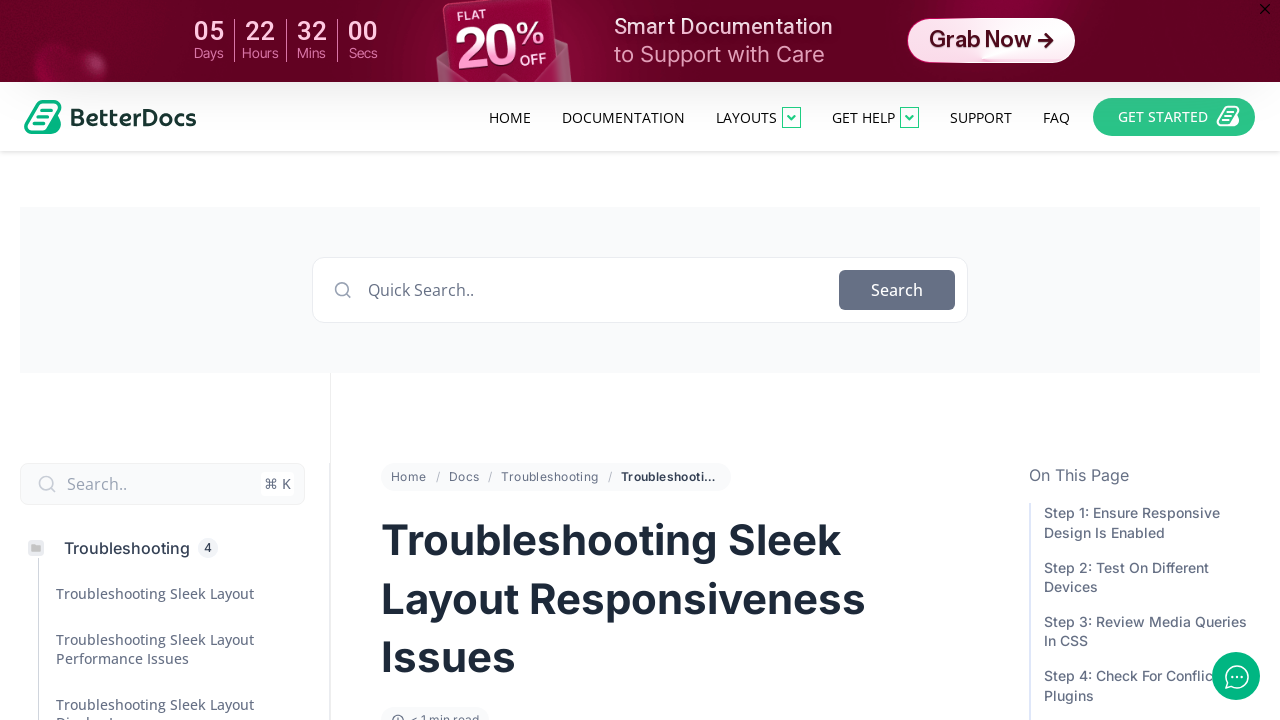

Clicked search trigger to open search dialog at (146, 484) on internal:text="Search.."s
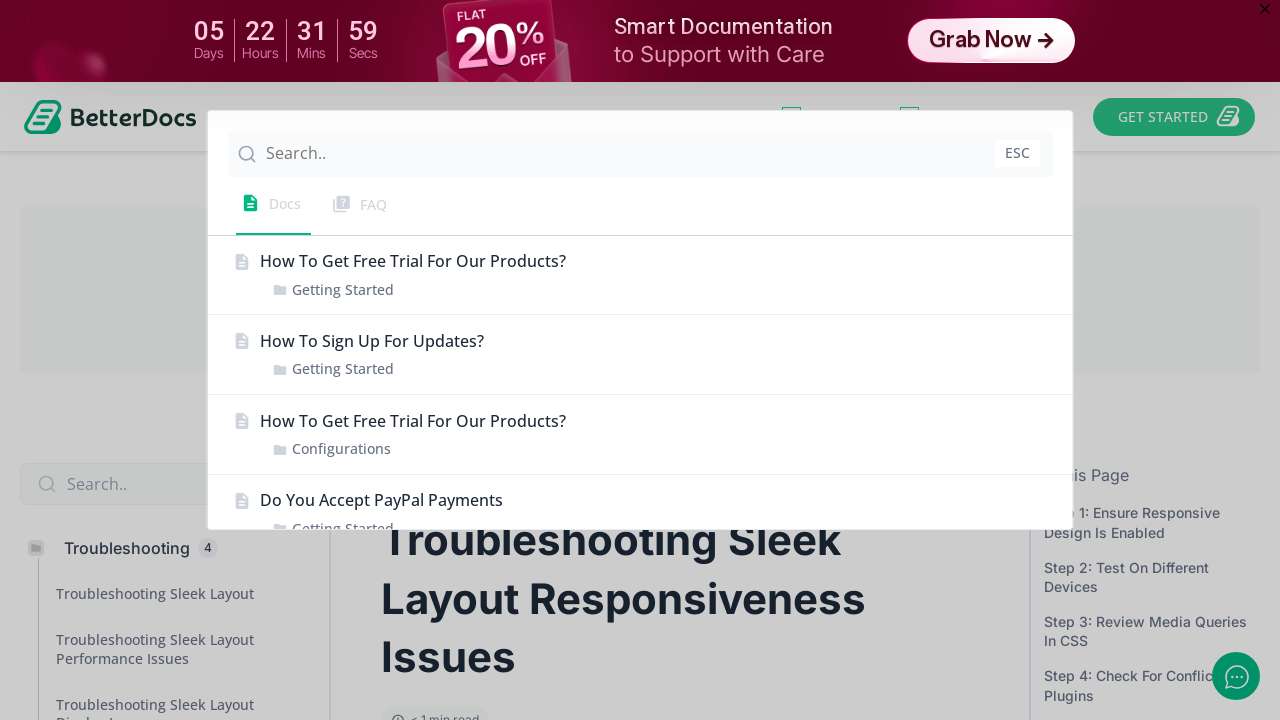

Typed partial search query 'troubl' in search field on internal:attr=[placeholder="Search.."s]
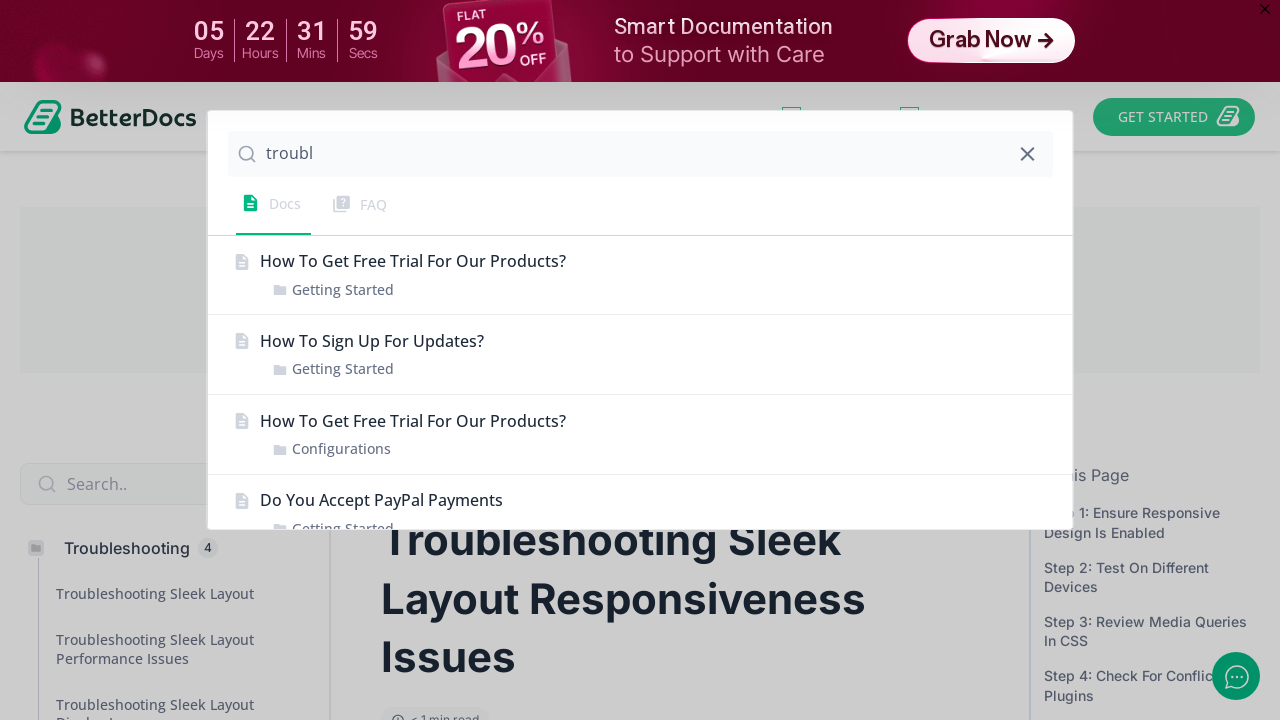

Selected search result 'Troubleshooting Sleek Layout' at (640, 275) on internal:text="Troubleshooting Sleek LayoutTroubleshooting"i
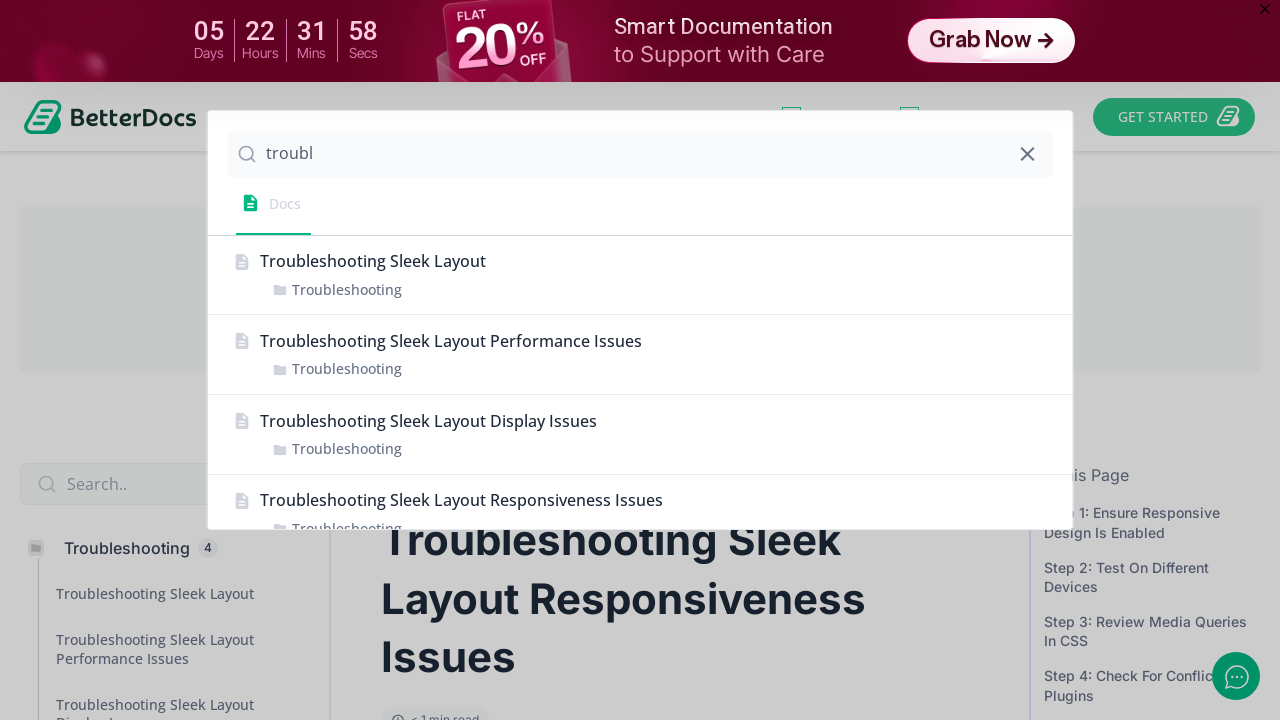

Typed full search query 'troubleshooting' in search field on internal:attr=[placeholder="Search.."s]
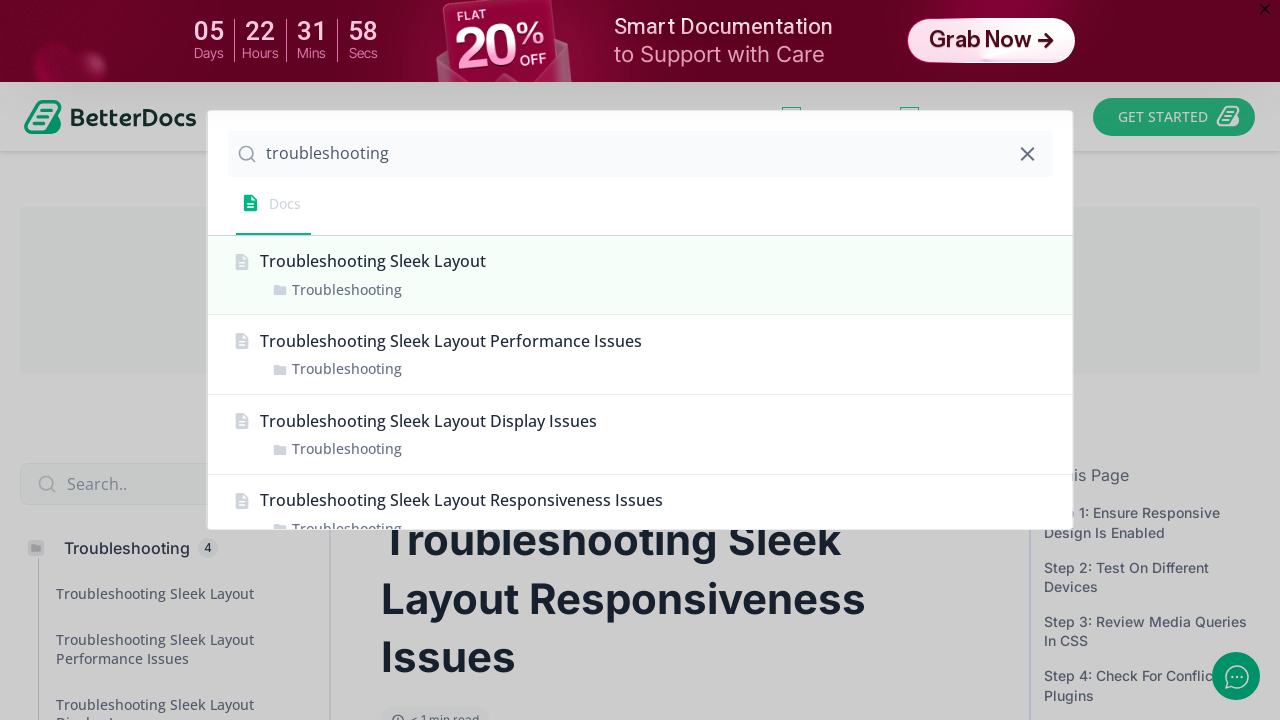

Double-clicked on search input field to select text at (638, 154) on internal:attr=[placeholder="Search.."s]
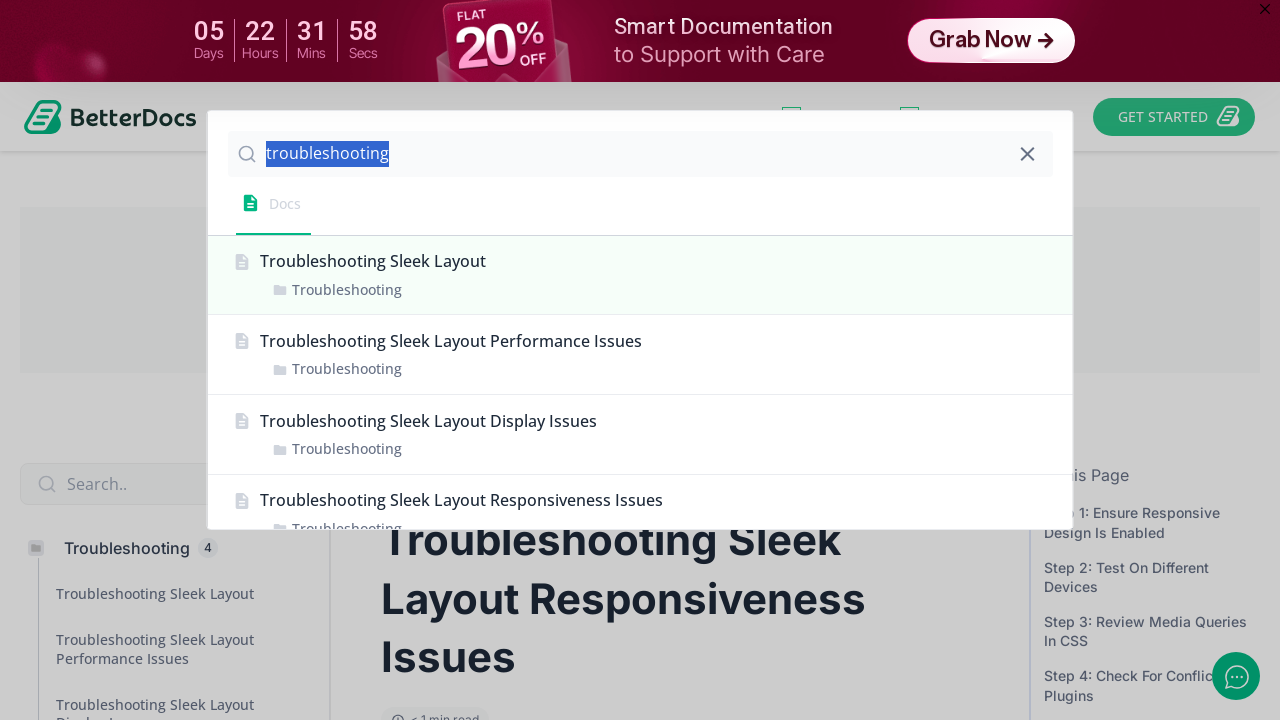

Selected search result 'Troubleshooting Sleek Layout' again at (640, 275) on internal:text="Troubleshooting Sleek LayoutTroubleshooting"i
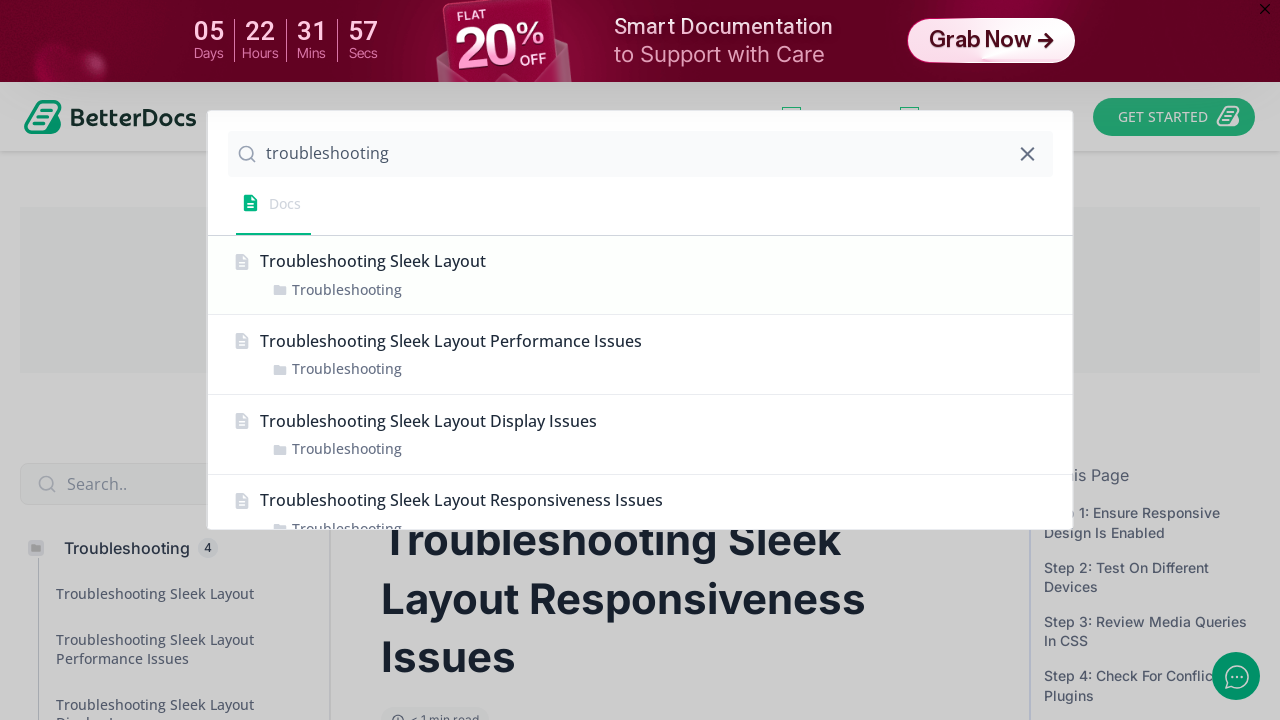

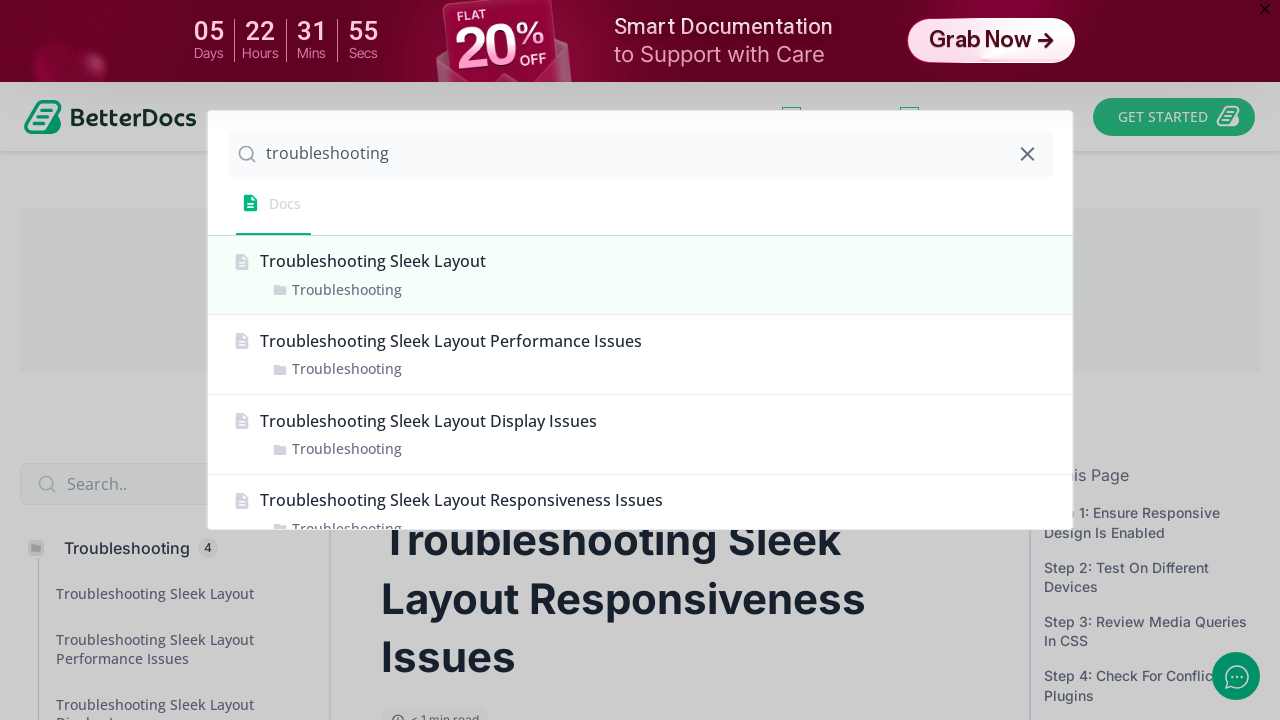